Tests navigation to Browse Languages section and verifies Language and Author table headers are displayed

Starting URL: http://www.99-bottles-of-beer.net/

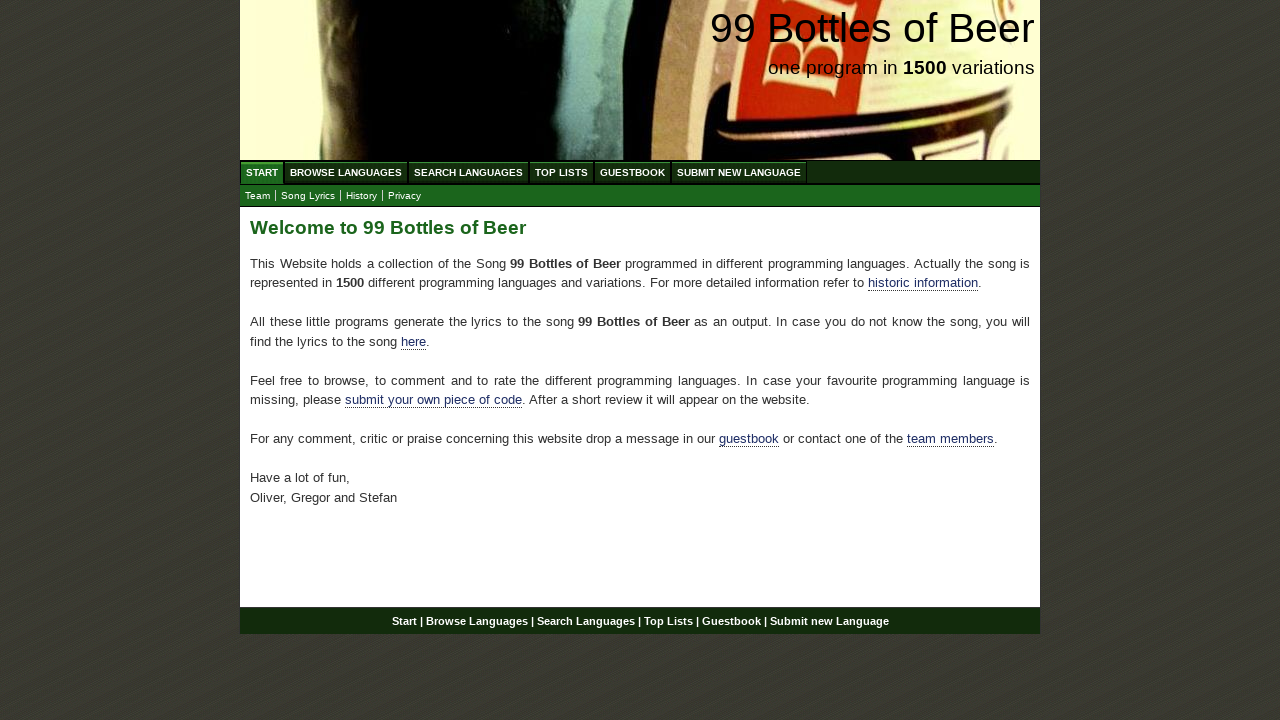

Clicked on Browse Languages link at (346, 172) on #navigation #menu a[href='/abc.html']
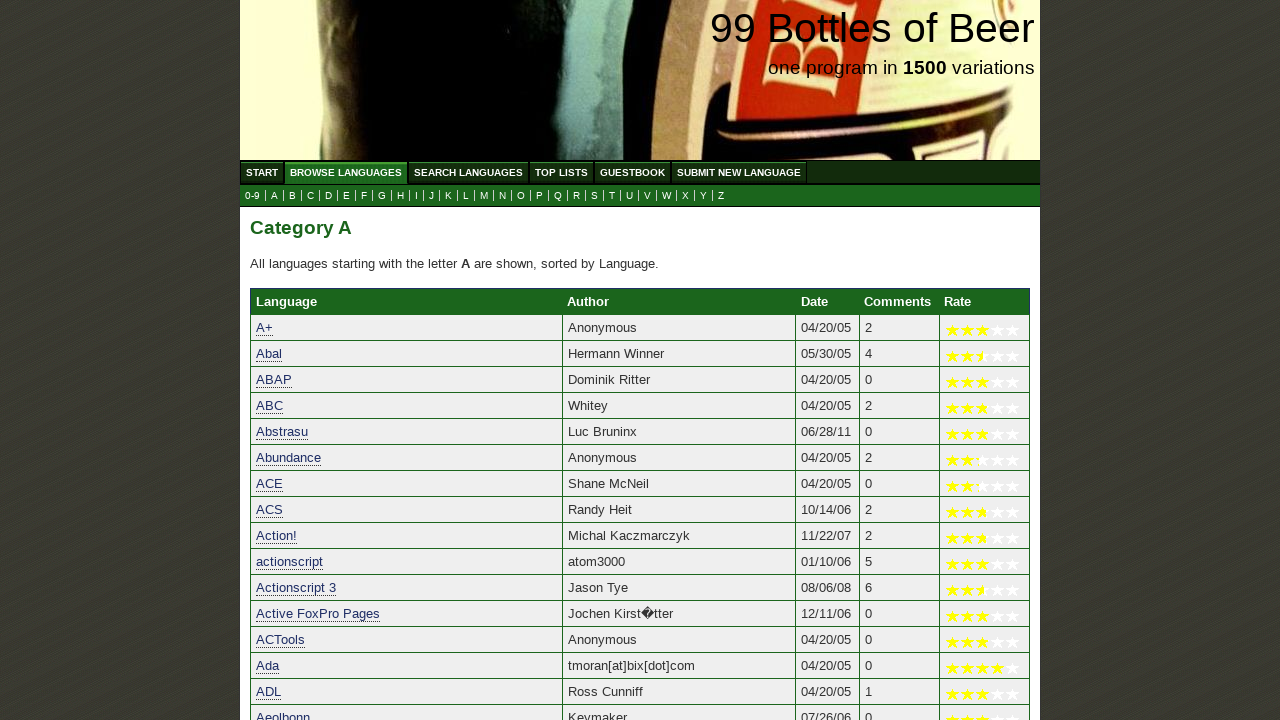

Language header is displayed in table
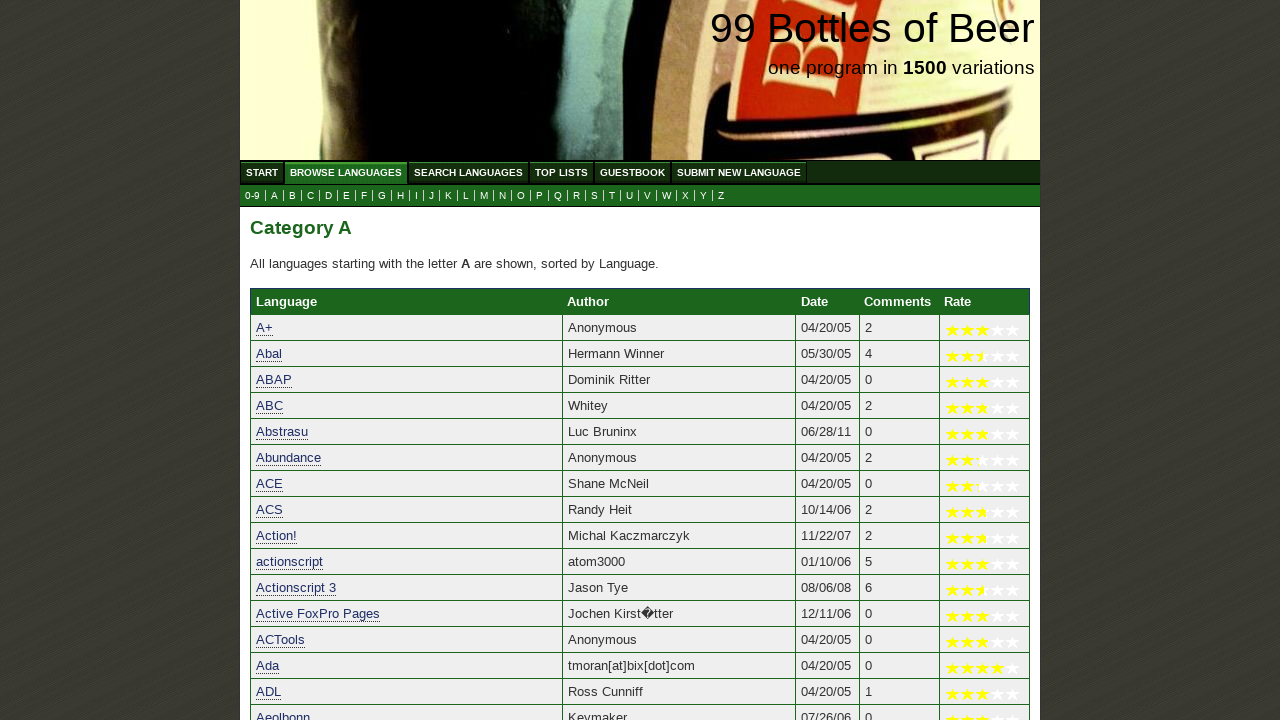

Author header is displayed in table
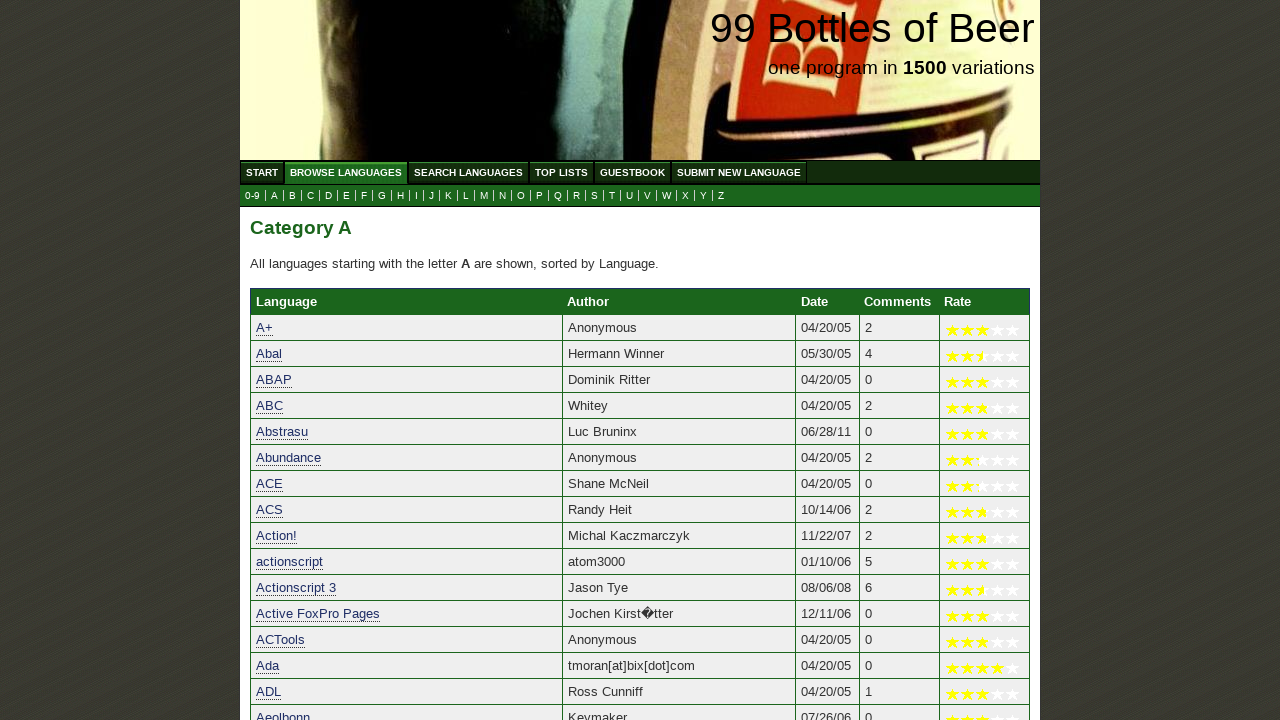

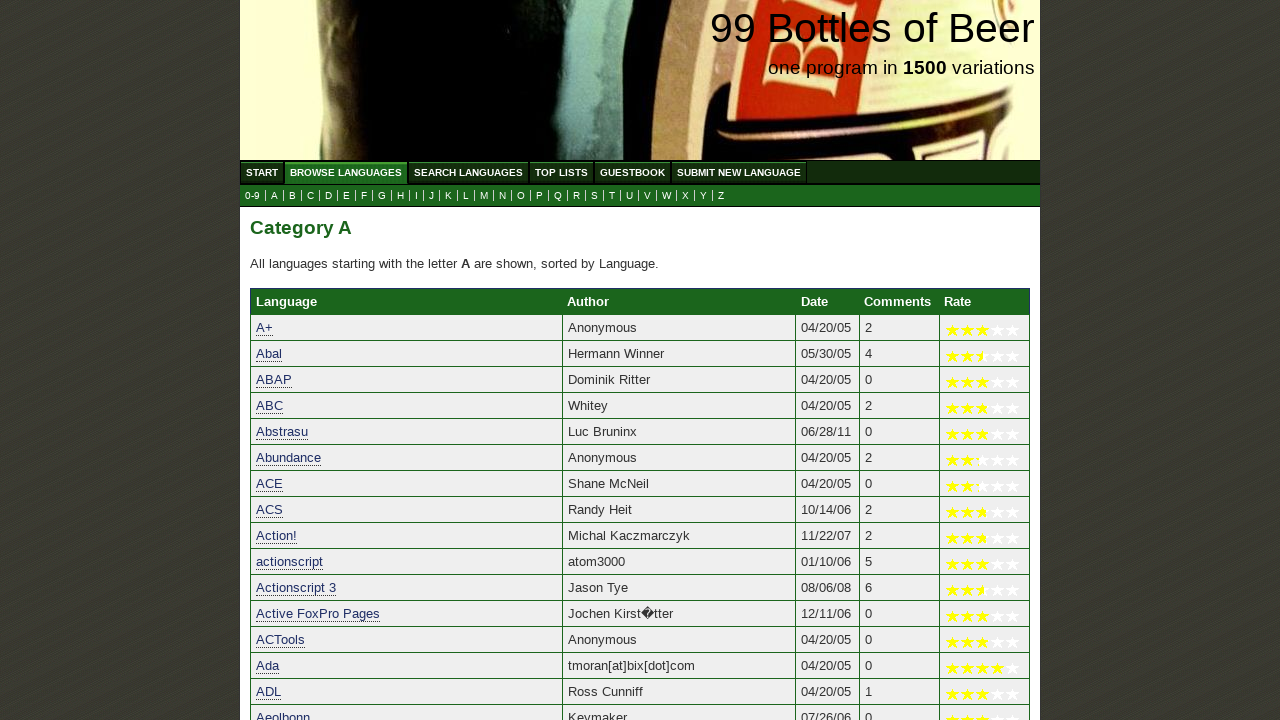